Tests iframe handling by switching to an iframe, verifying text content is visible, then switching back to the parent frame and clicking a link

Starting URL: https://the-internet.herokuapp.com/iframe

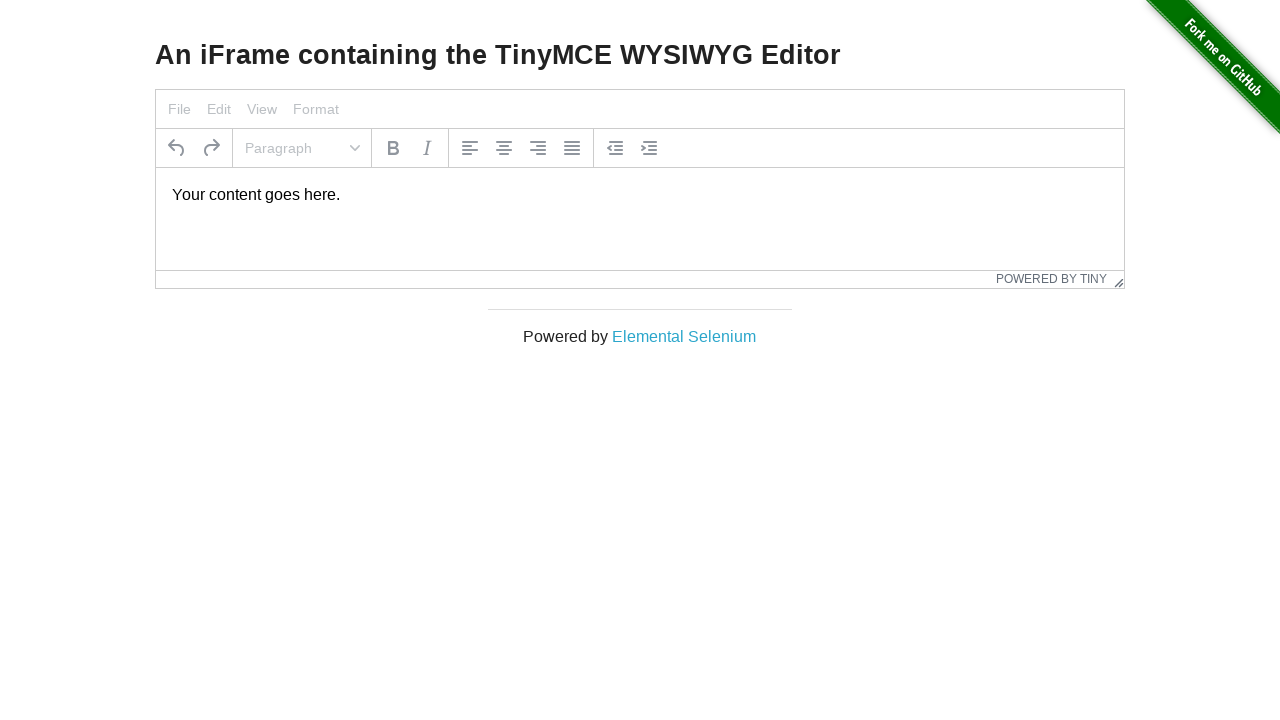

Located iframe with ID 'mce_0_ifr'
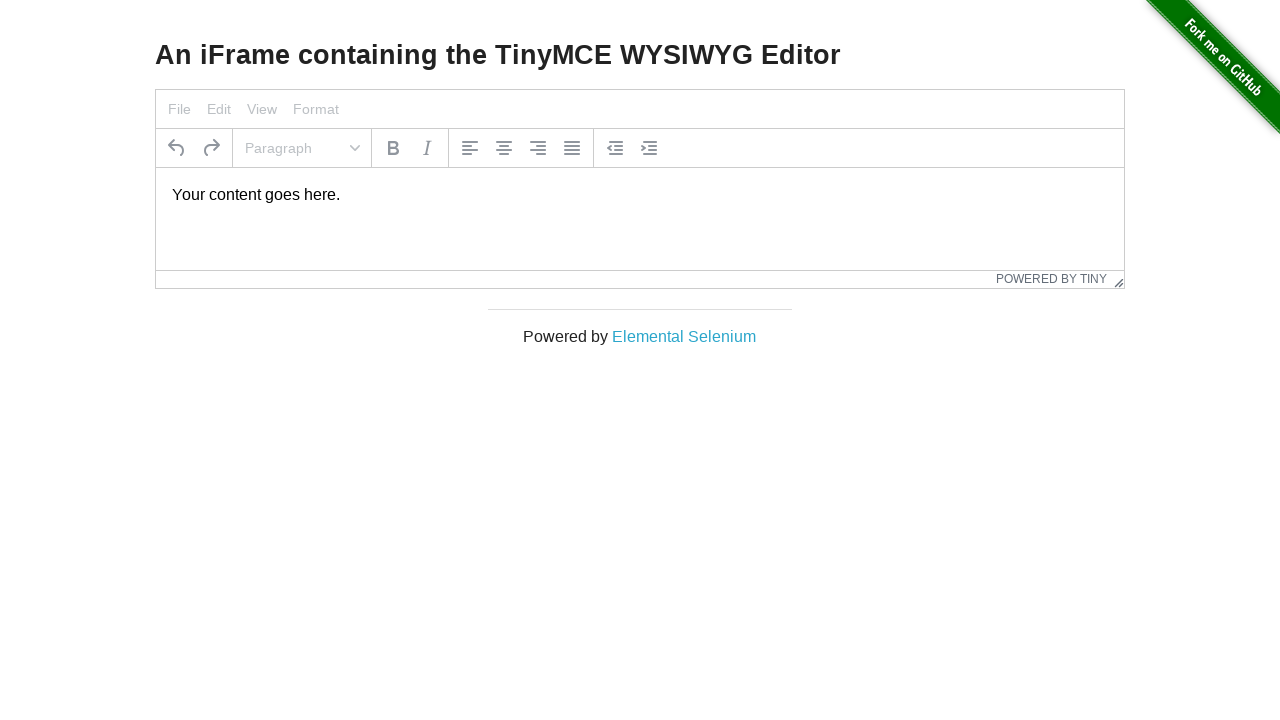

Located paragraph element within iframe
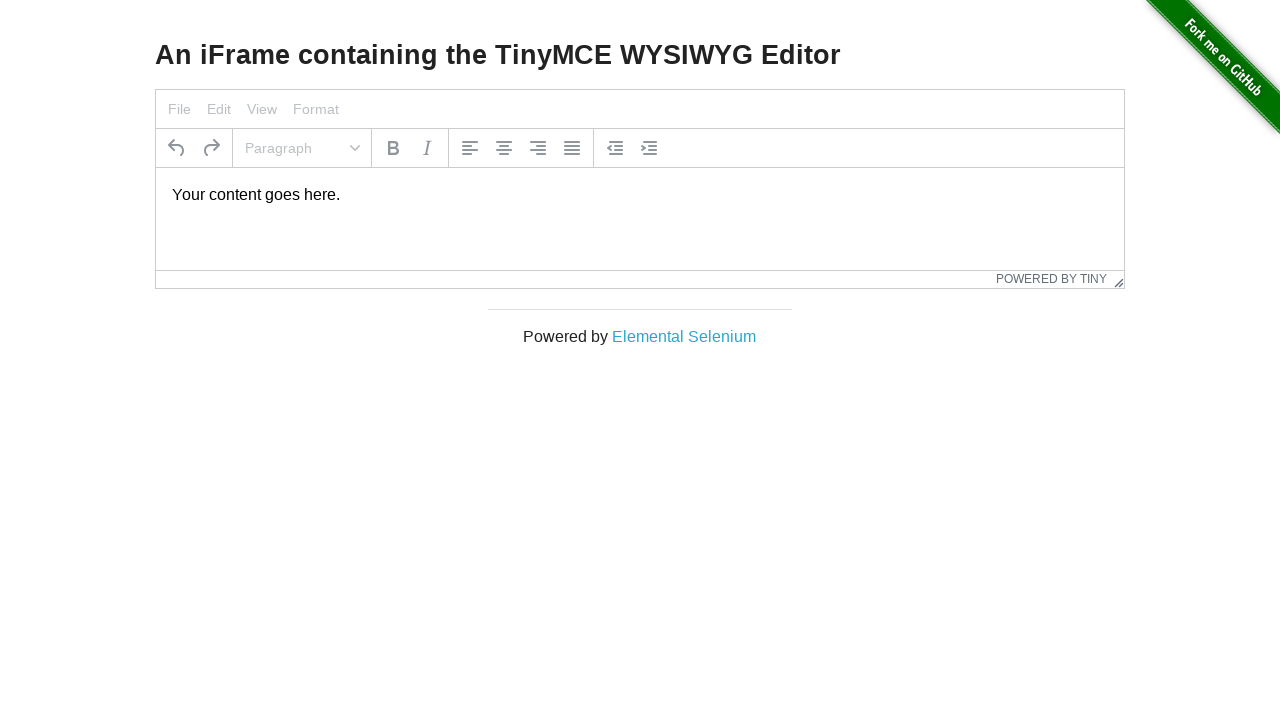

Verified text content is visible in iframe
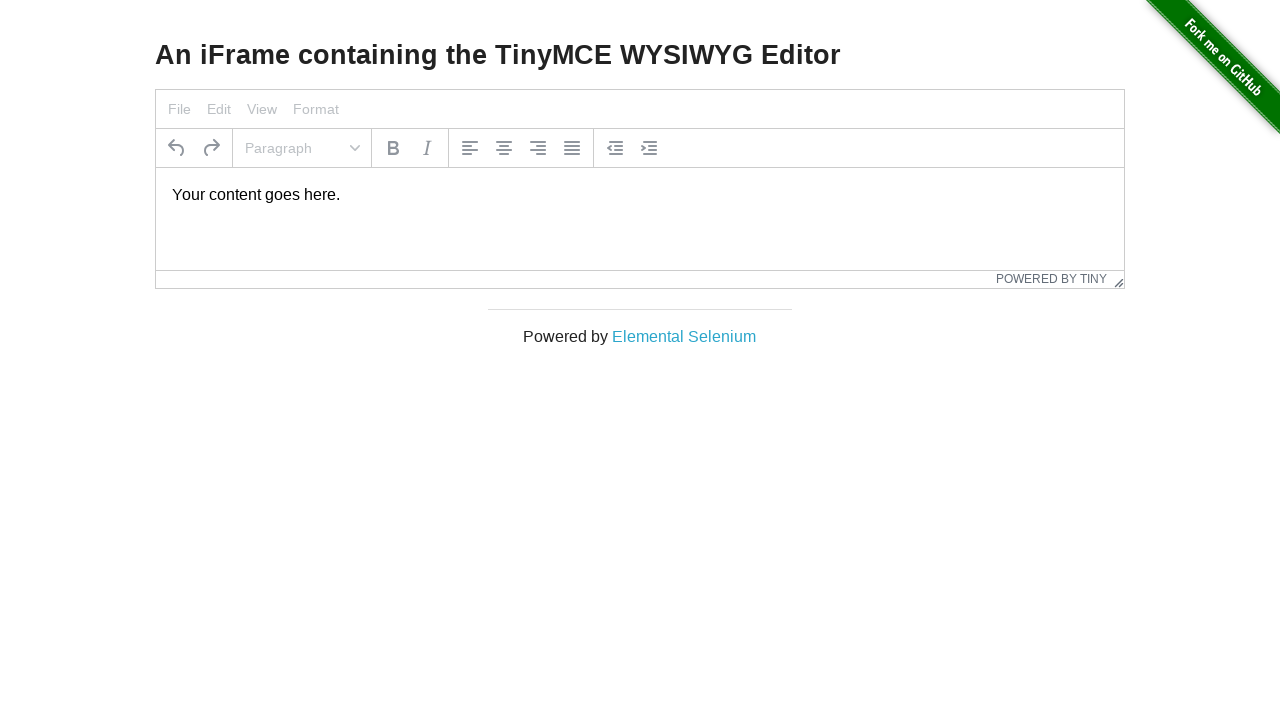

Switched back to parent frame and clicked 'Elemental Selenium' link at (684, 336) on text=Elemental Selenium
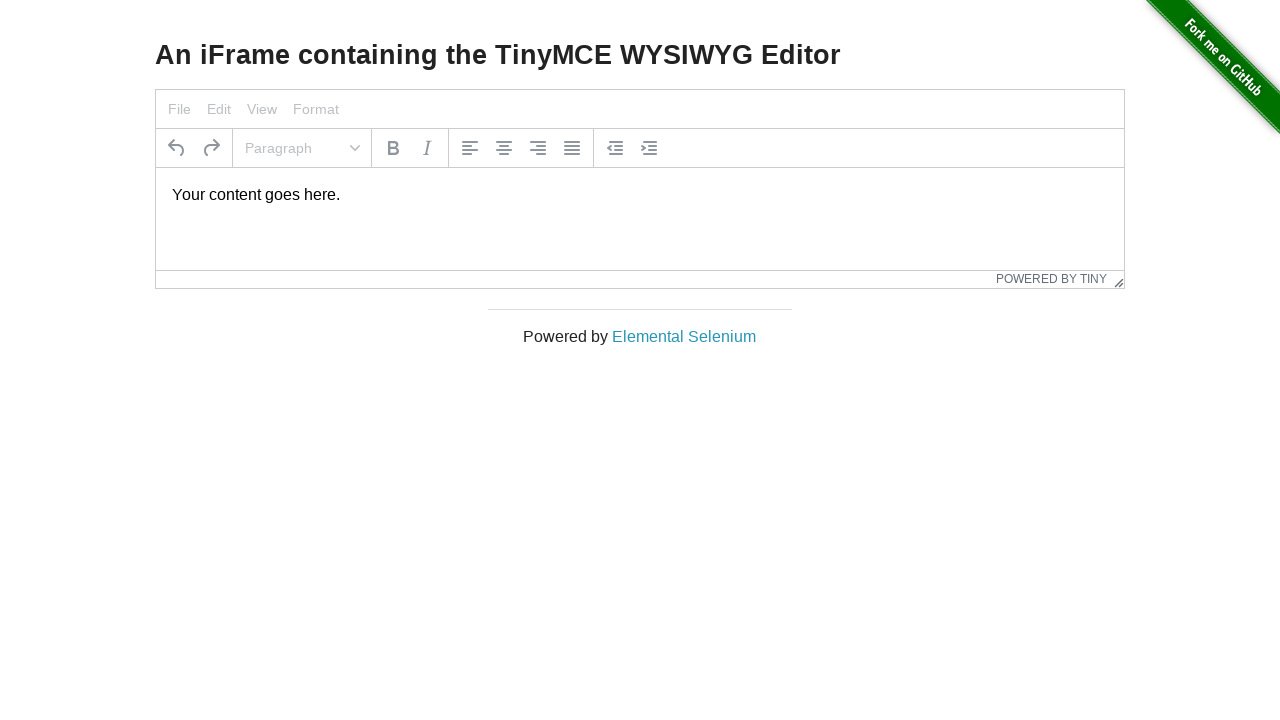

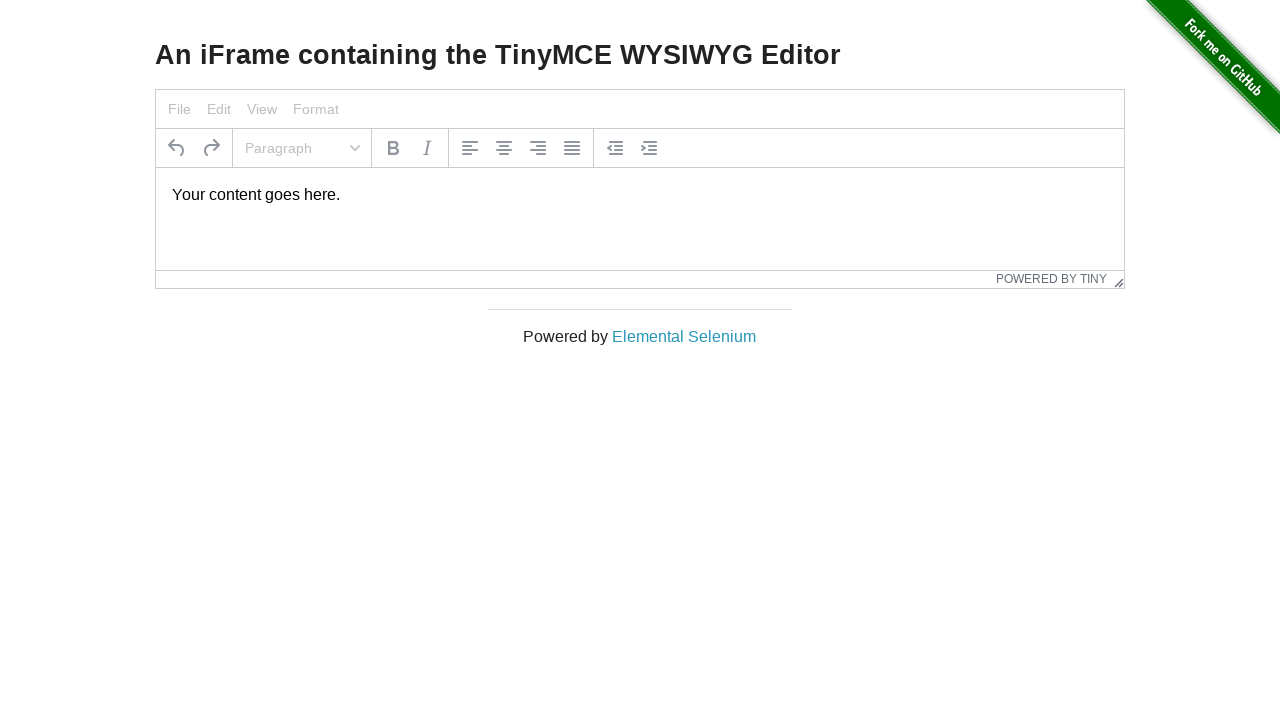